Tests predictive search functionality by searching for a country and verifying results

Starting URL: https://selenium-test-react.vercel.app/

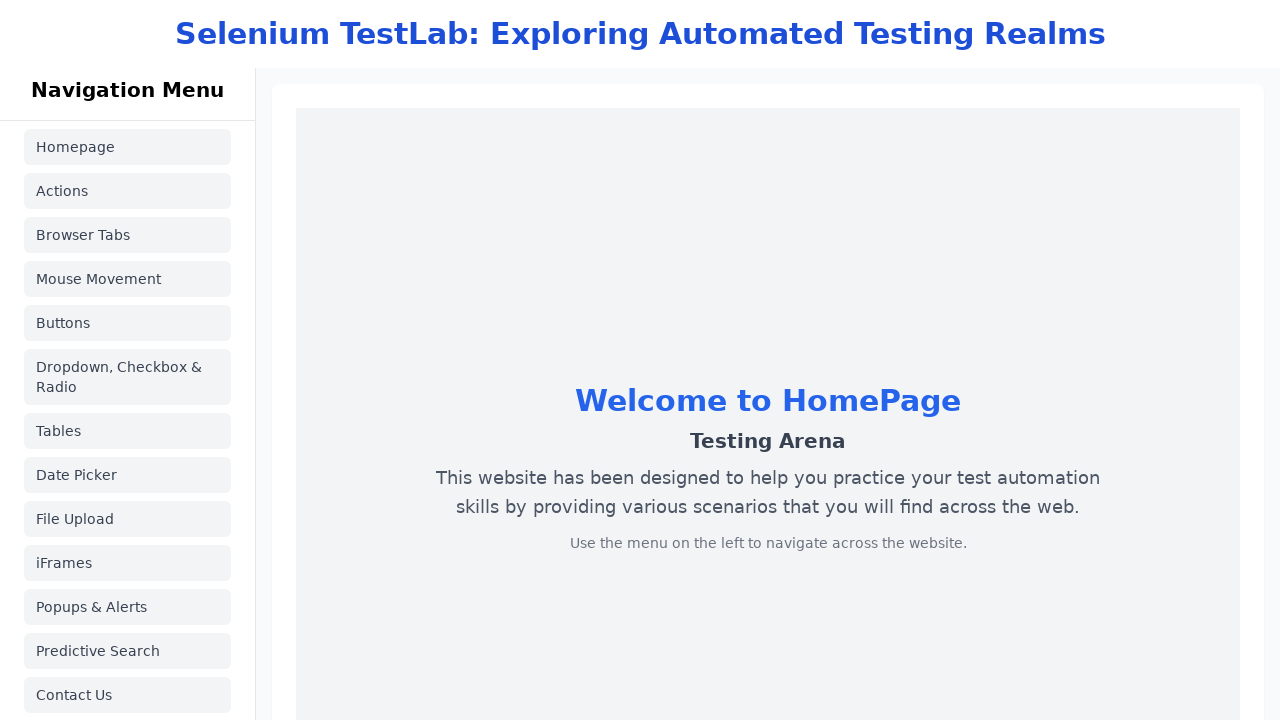

Clicked on Predictive Search link at (128, 651) on text=Predictive Search
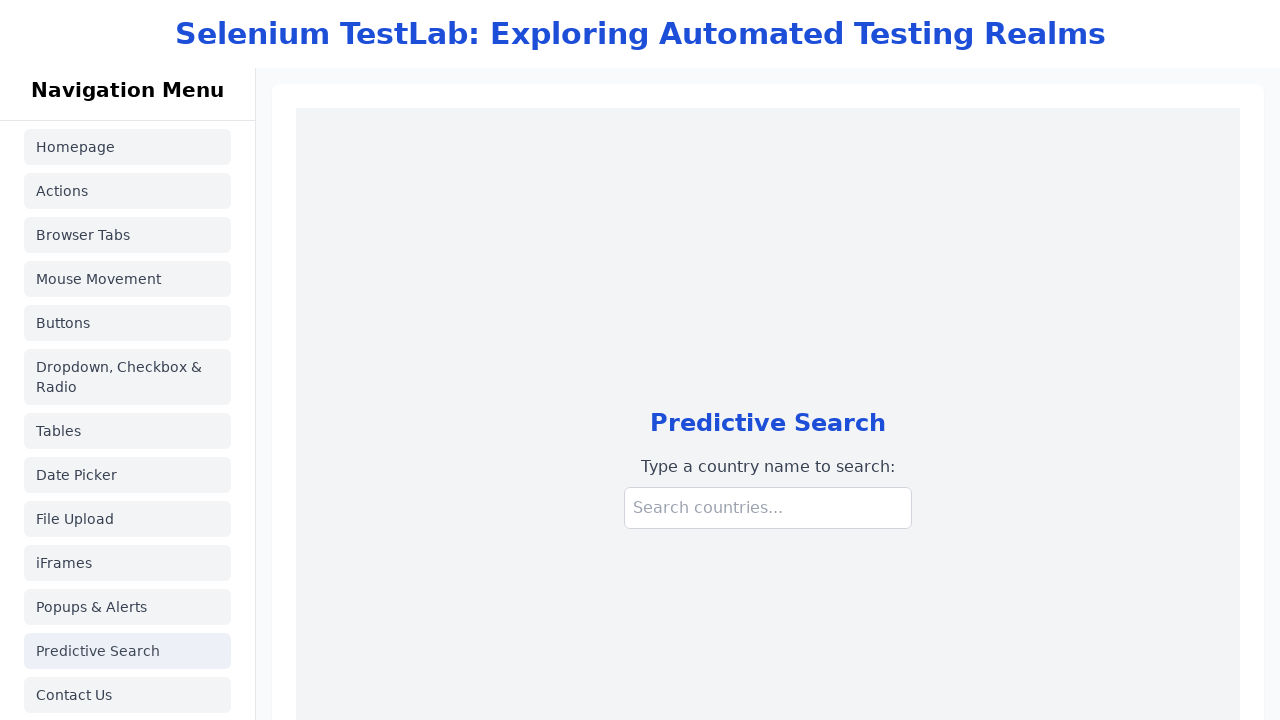

Filled search field with 'India' on input[placeholder='Search countries...']
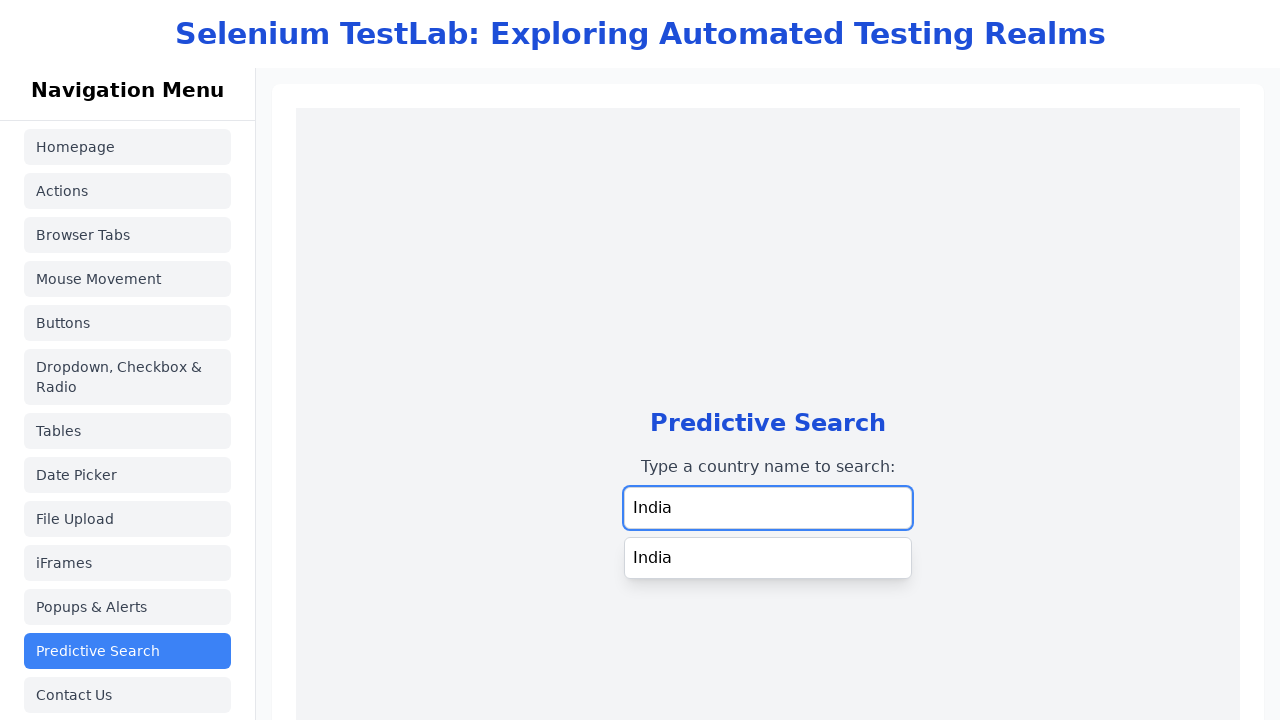

Retrieved search result text content
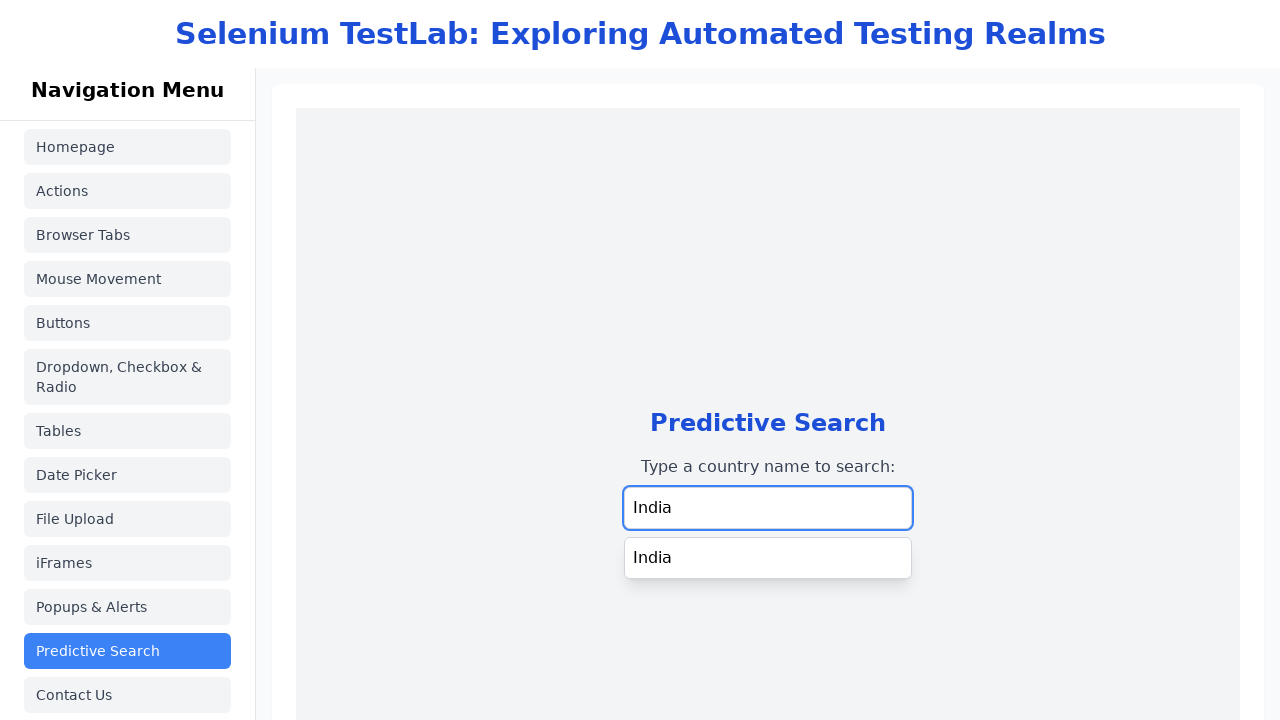

Verified search result matches 'India'
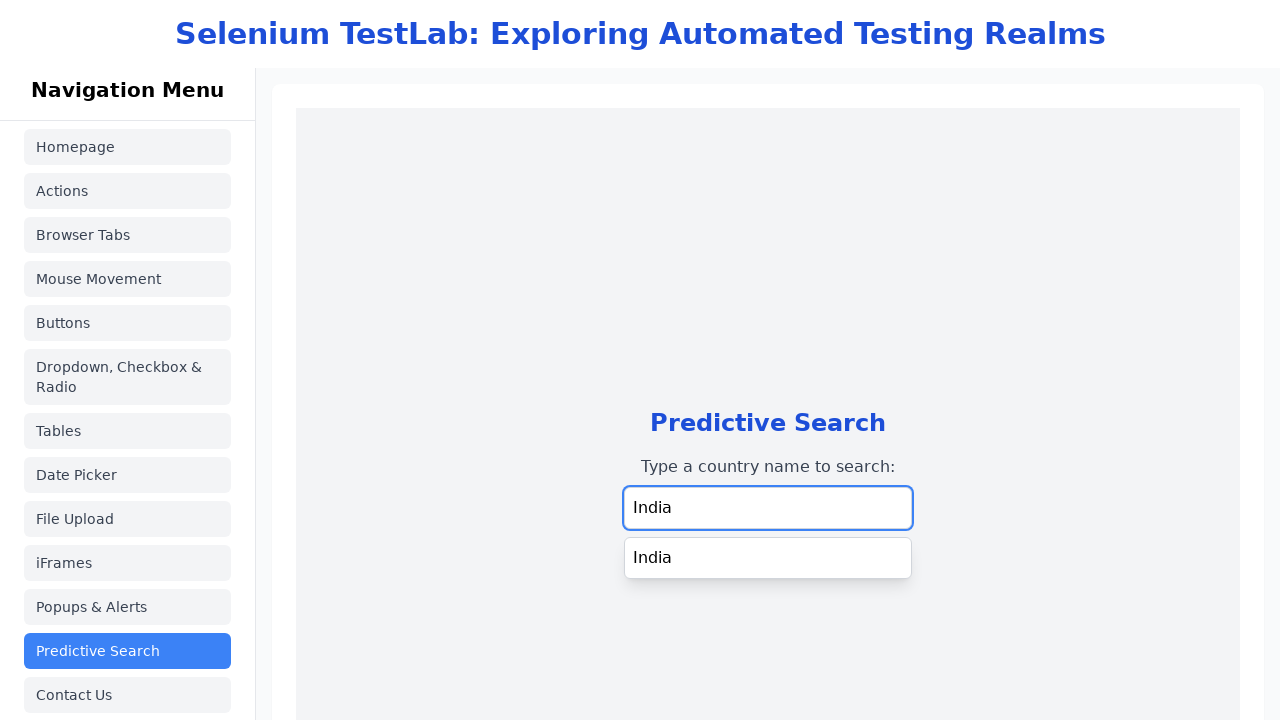

Verified page title is 'Selenium Web'
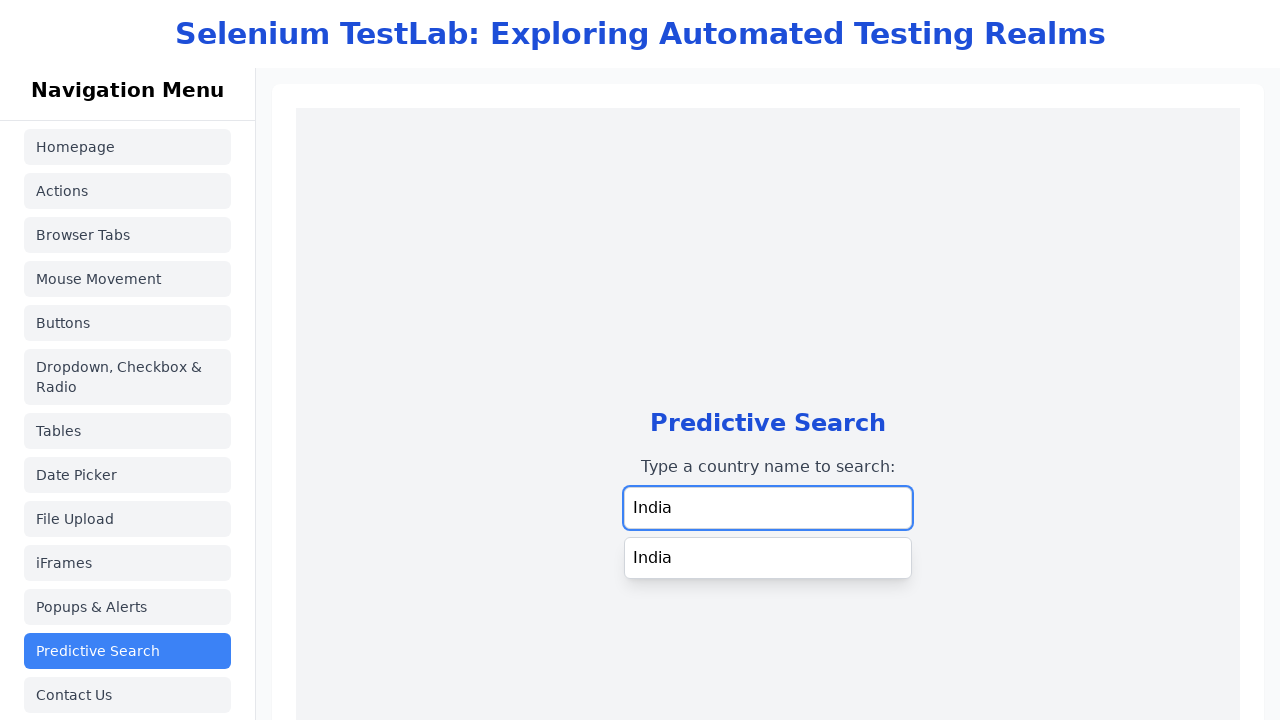

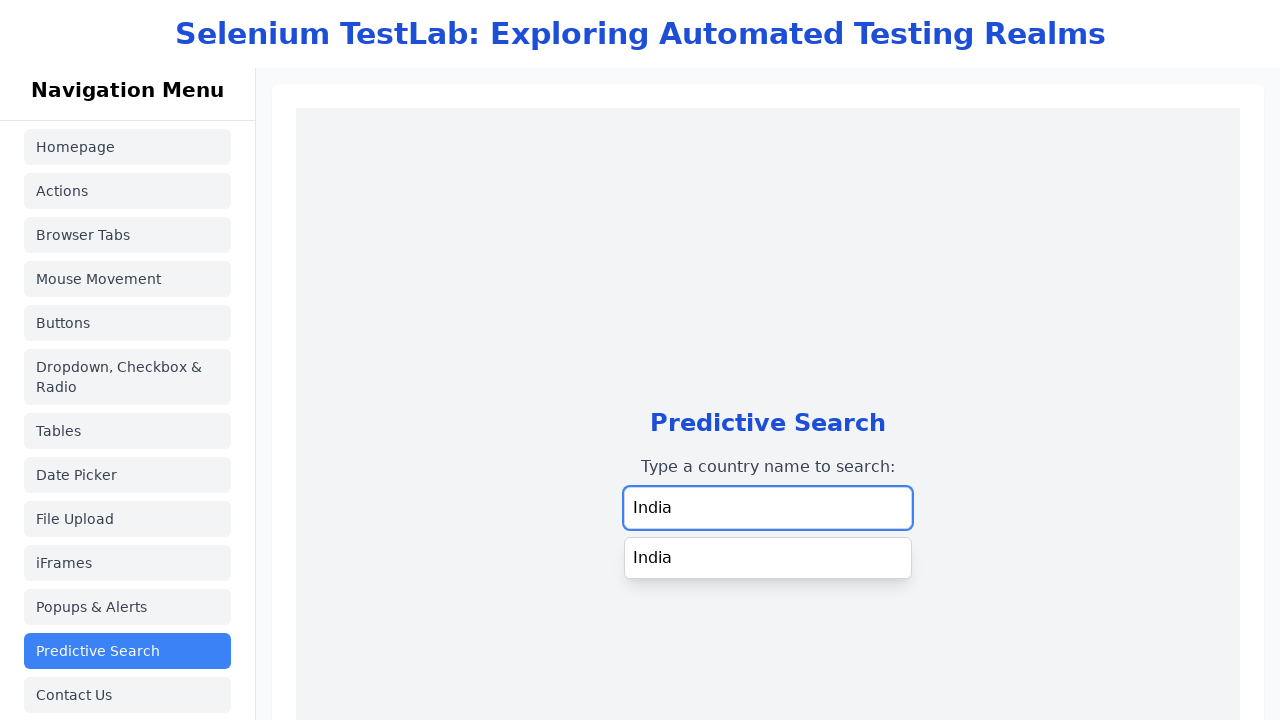